Tests login form validation by submitting with username but empty password field, verifying the appropriate error message is displayed

Starting URL: https://www.saucedemo.com/

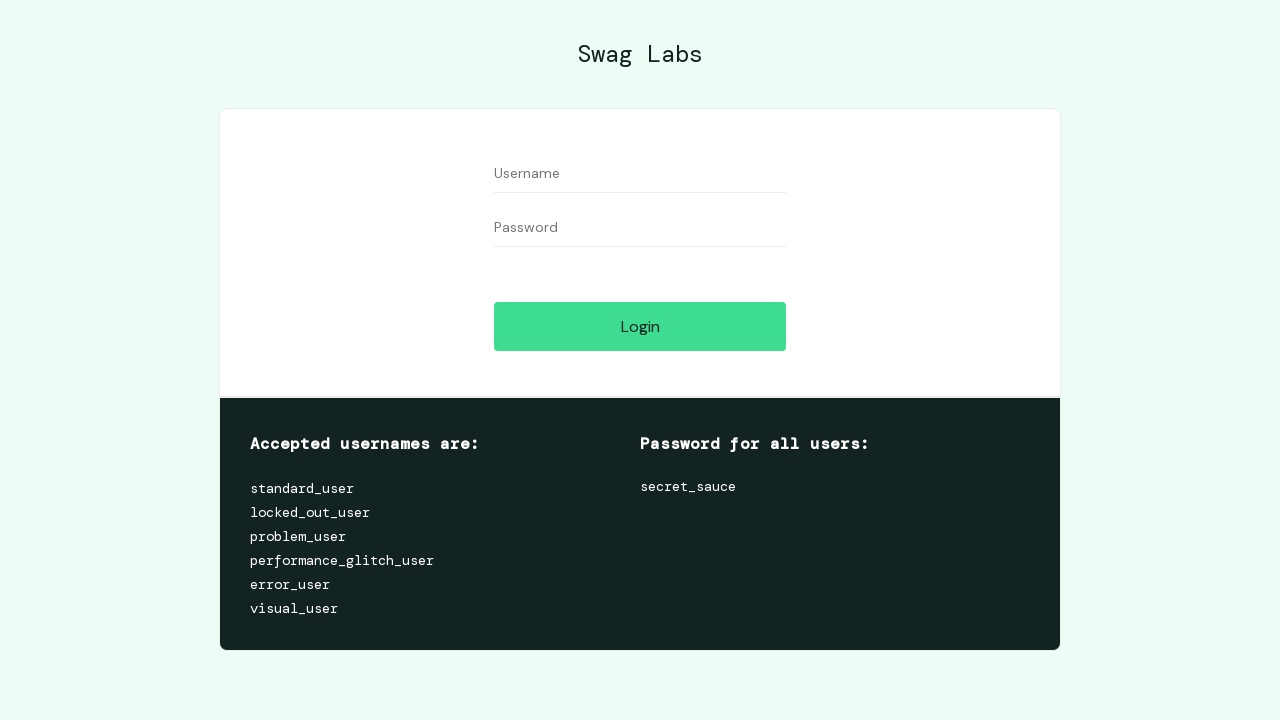

Filled username field with 'standard_user' on #user-name
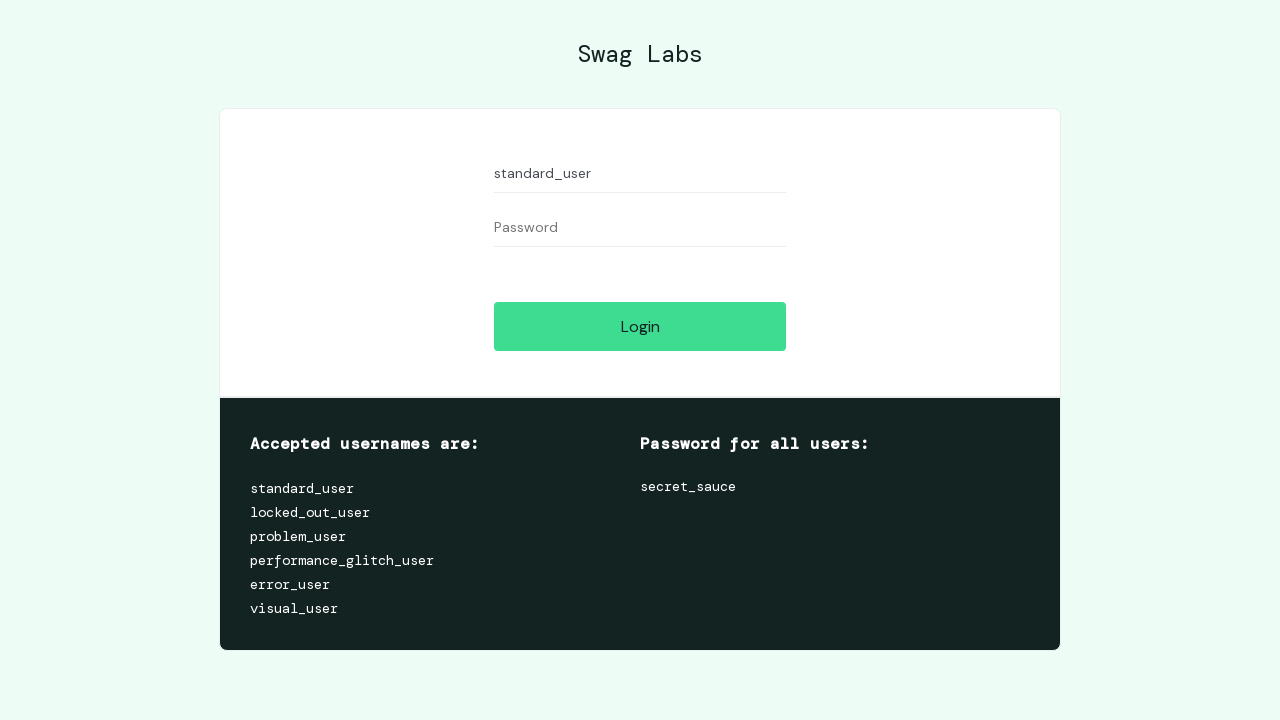

Clicked login button without entering password at (640, 326) on #login-button
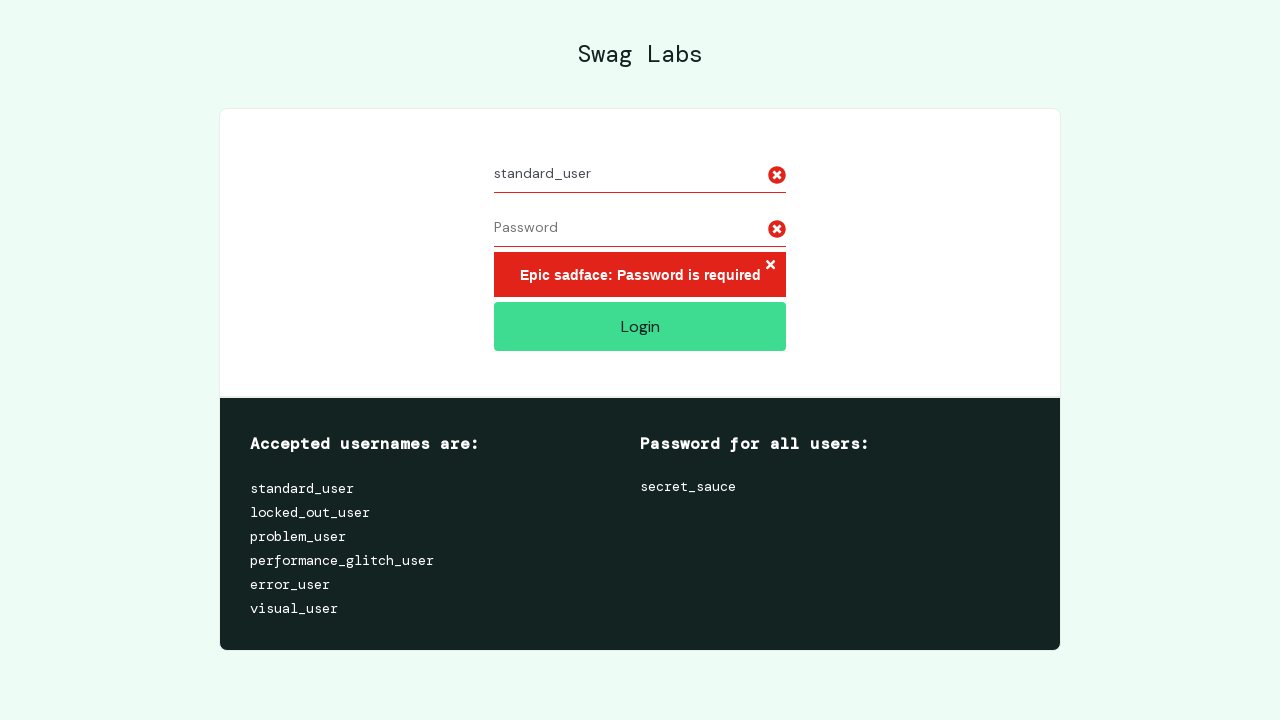

Error message appeared on page
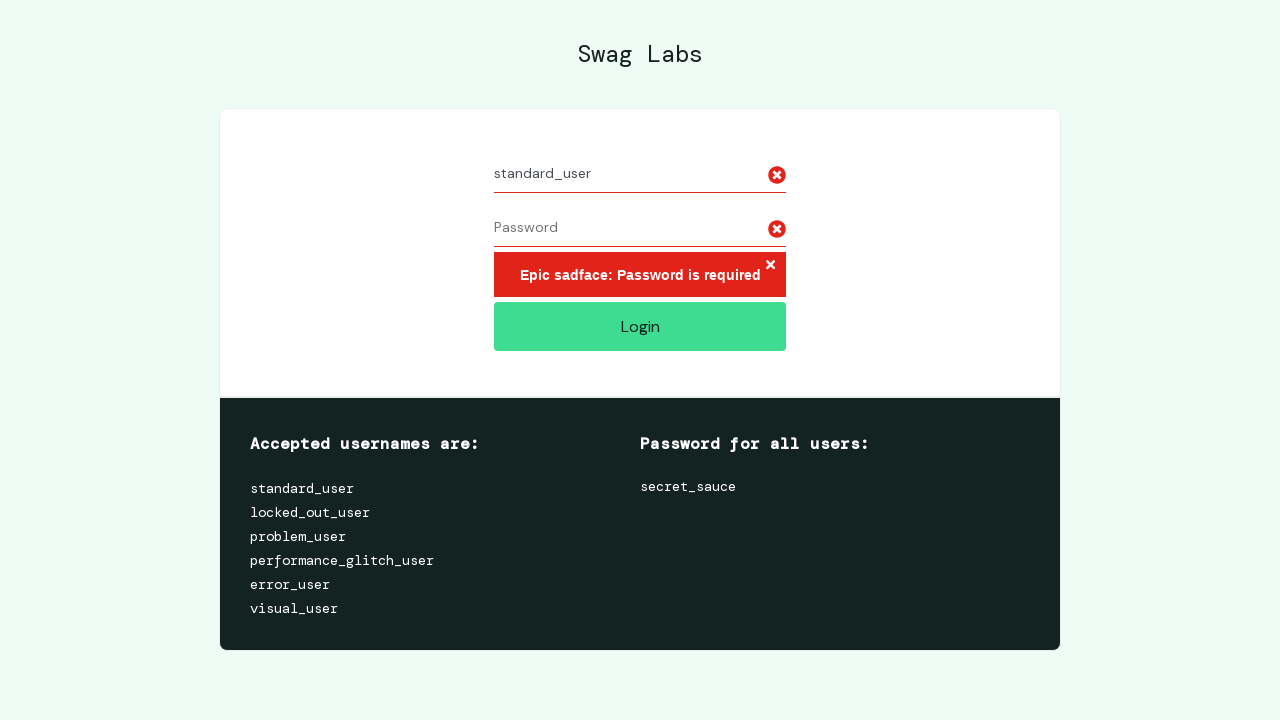

Located error message element
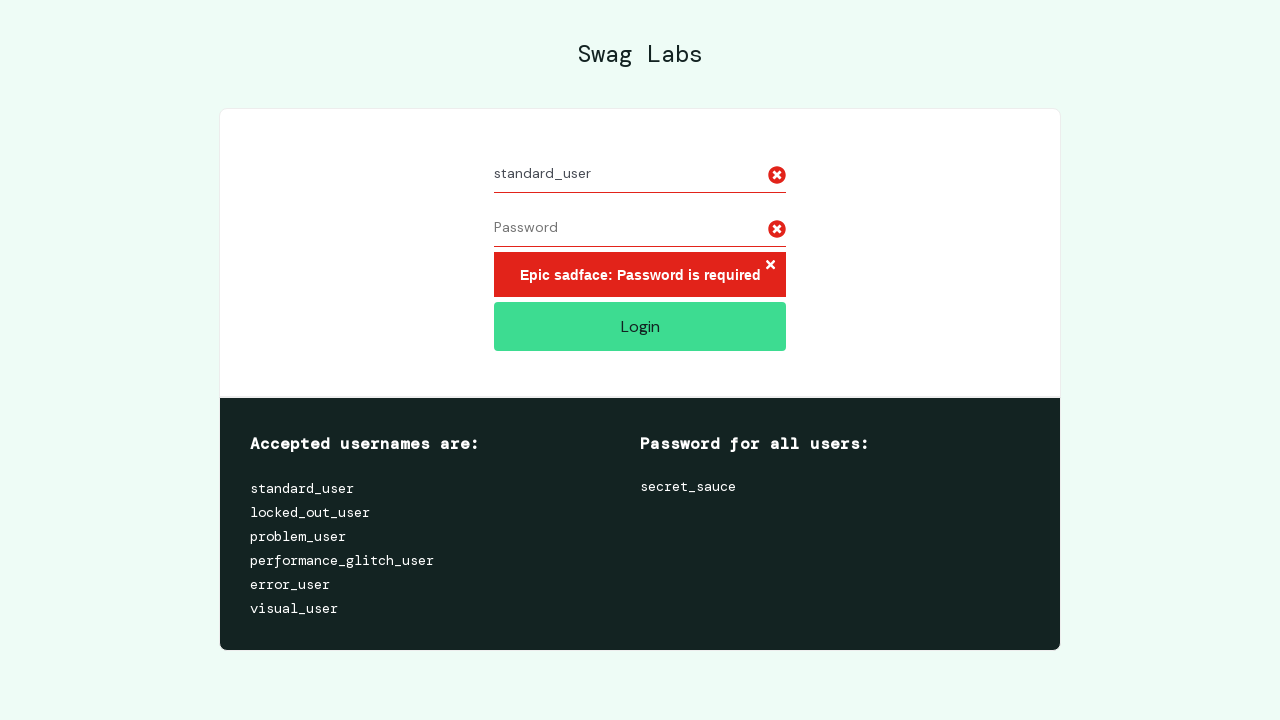

Verified error message contains 'Password is required'
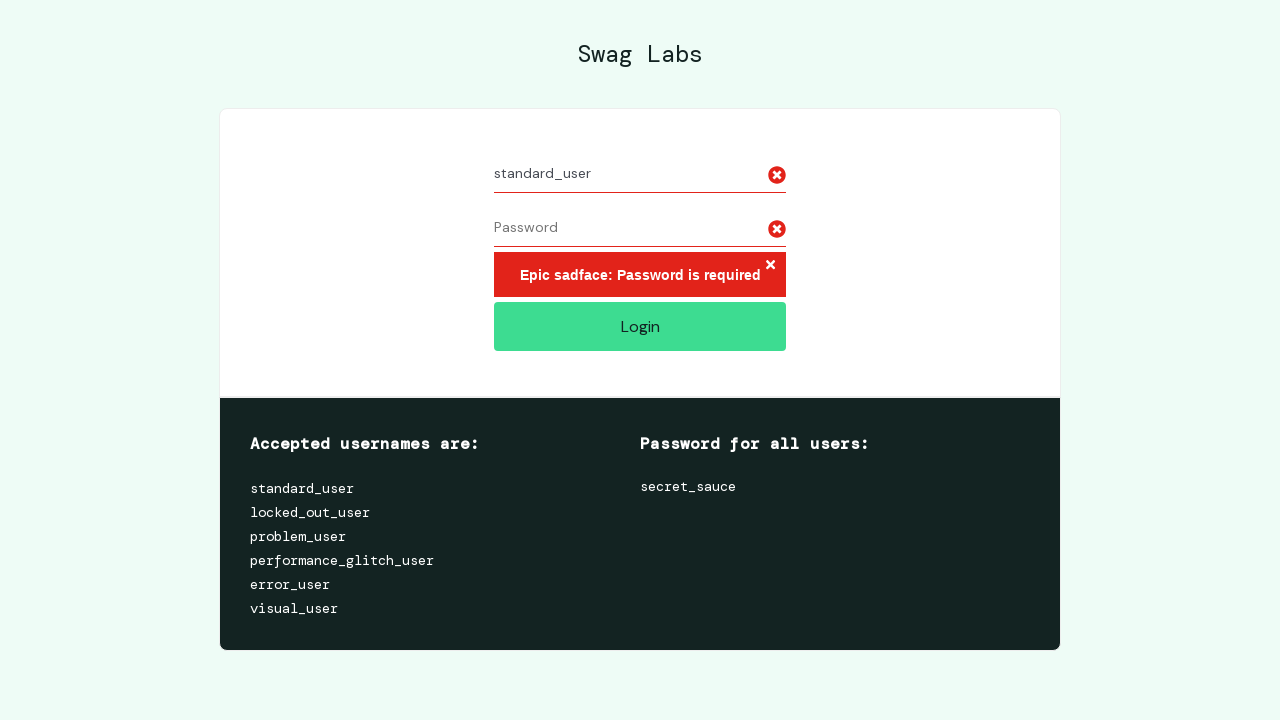

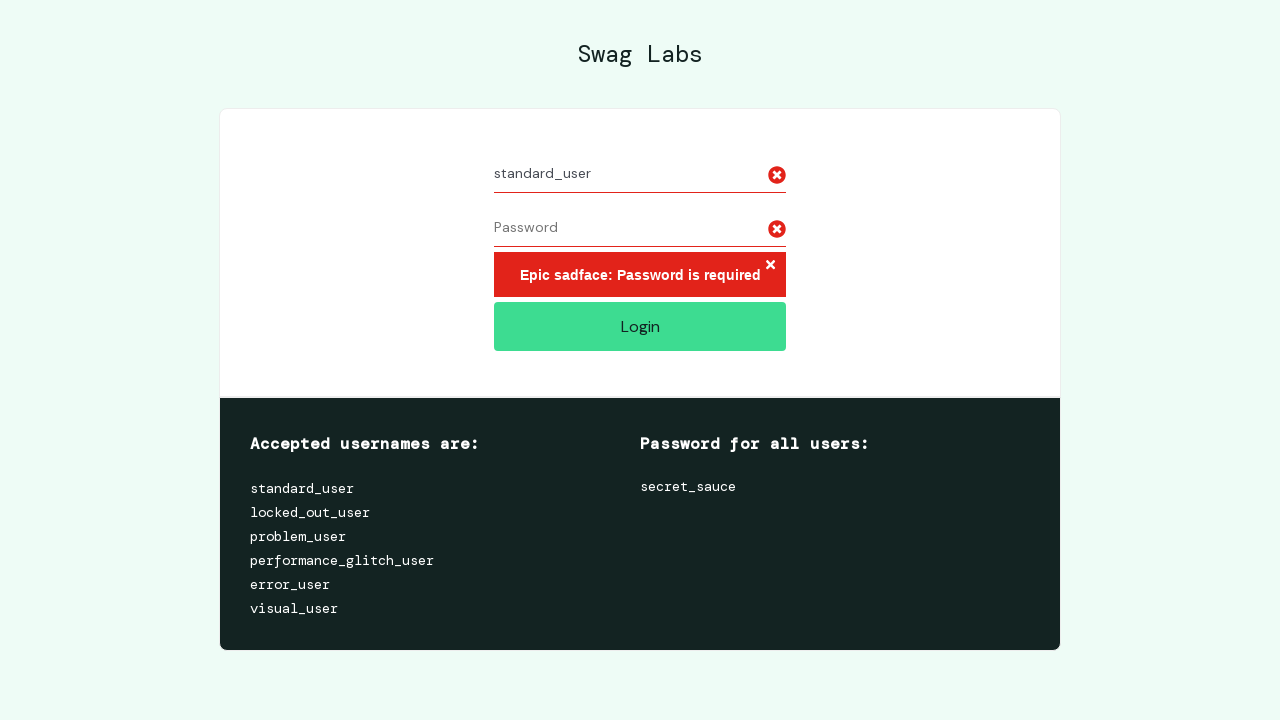